Tests GitHub's advanced search form by filling in search term, repository owner, date filter, and language selection, then submitting the form to perform a search.

Starting URL: https://github.com/search/advanced

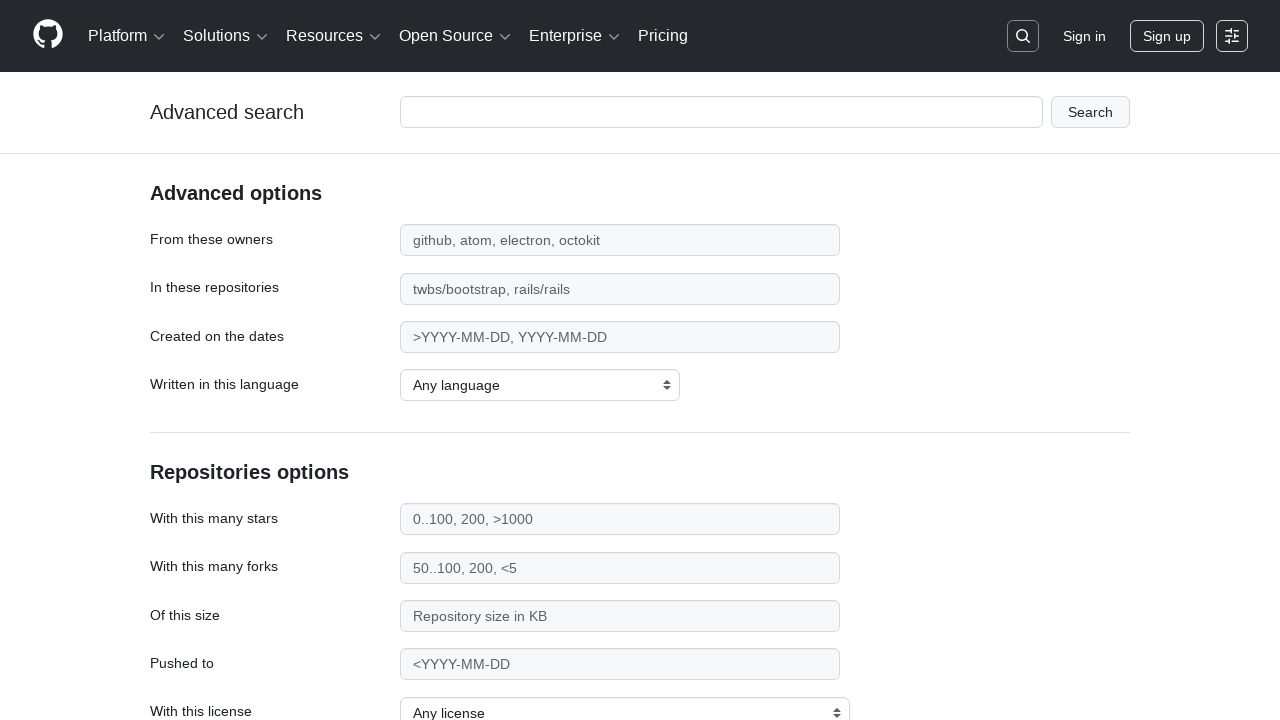

Filled search term field with 'apify-js' on #adv_code_search input.js-advanced-search-input
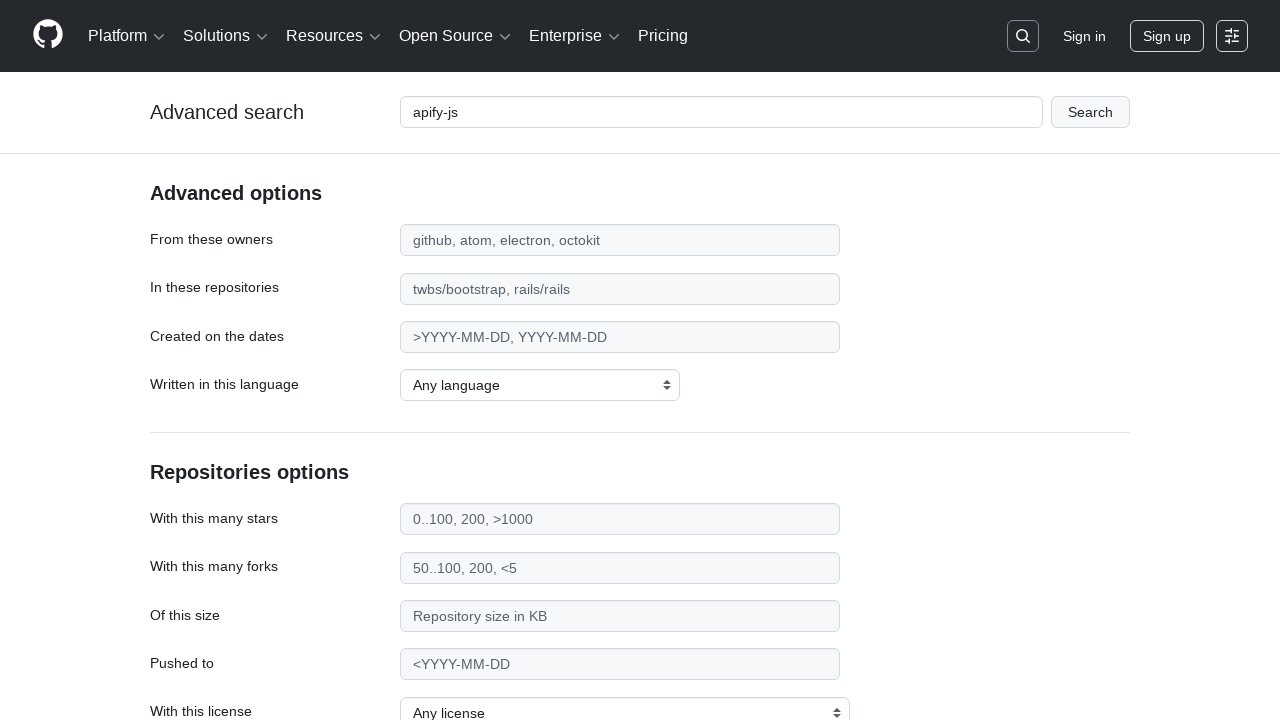

Filled repository owner field with 'apify' on #search_from
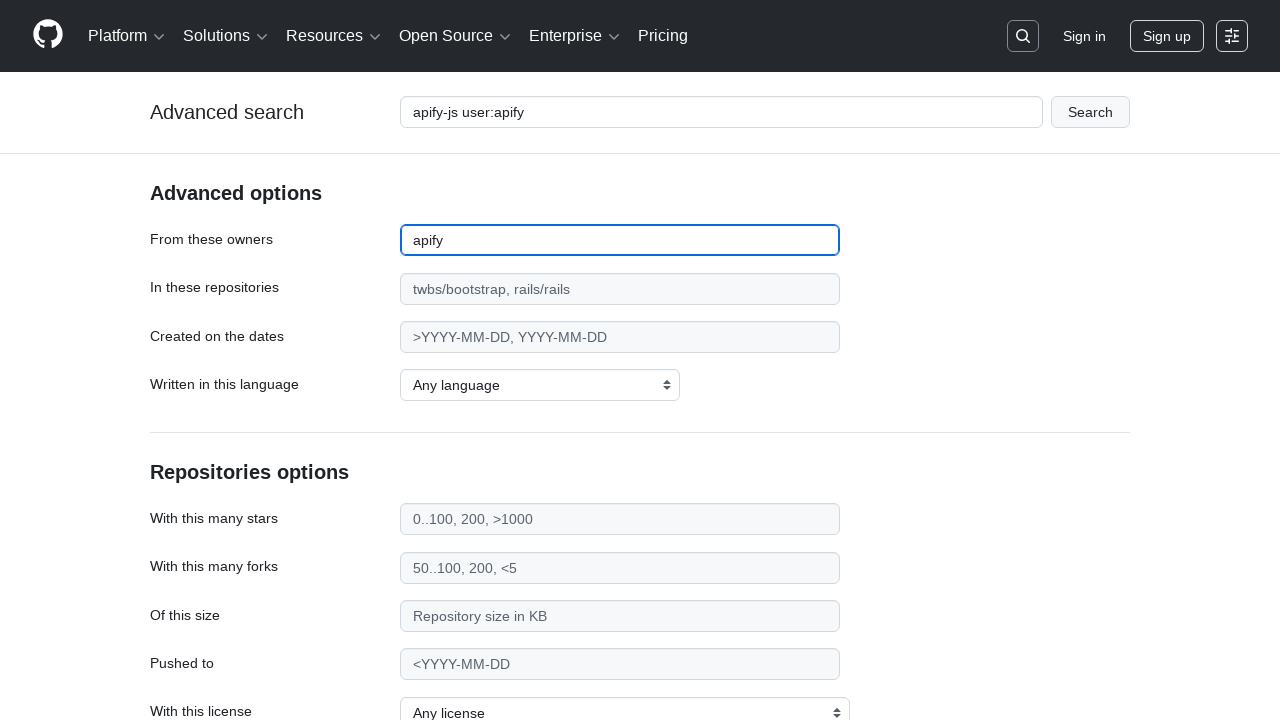

Filled date filter field with '>2015' on #search_date
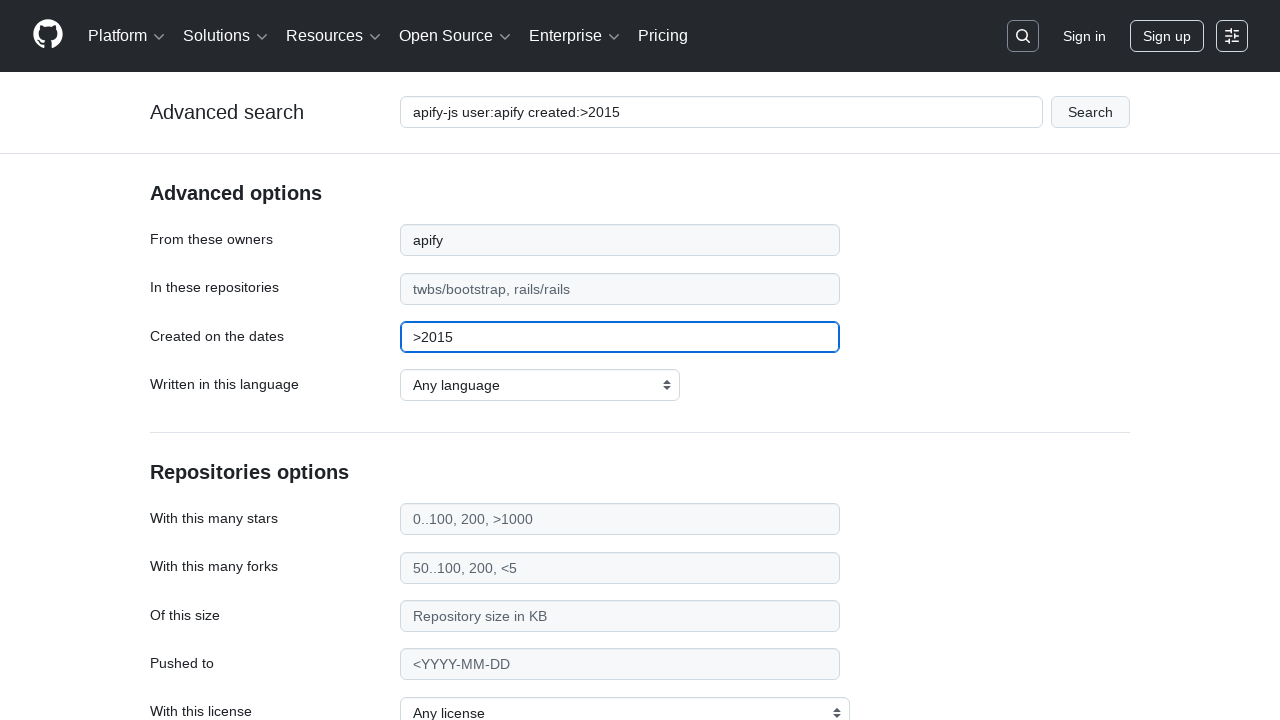

Selected JavaScript as the programming language on select#search_language
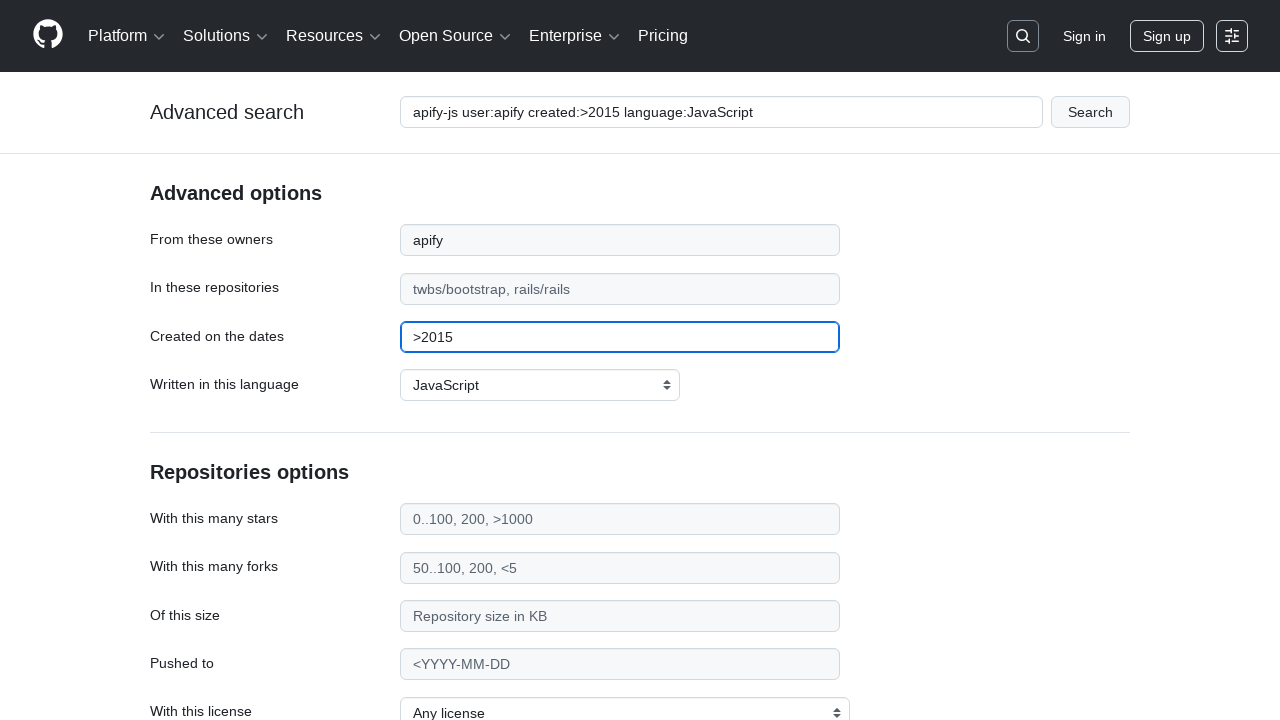

Clicked submit button to perform advanced search at (1090, 112) on #adv_code_search button[type="submit"]
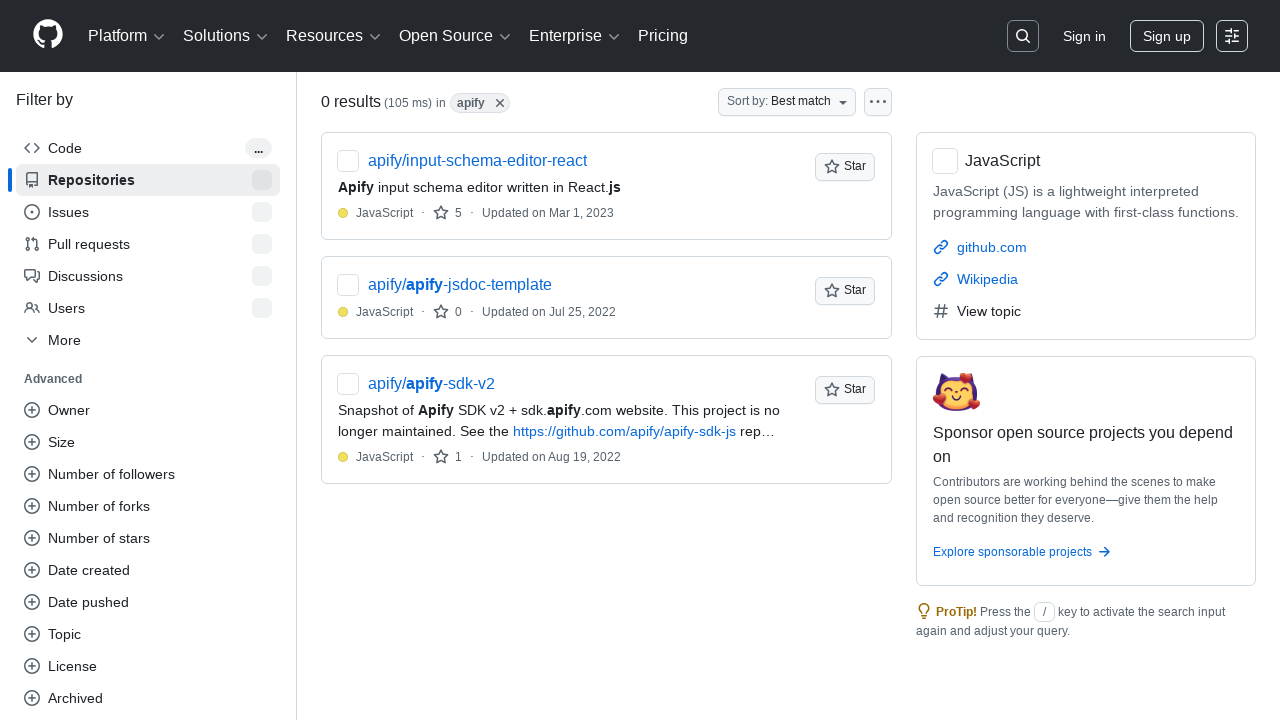

Search results page loaded and network idle
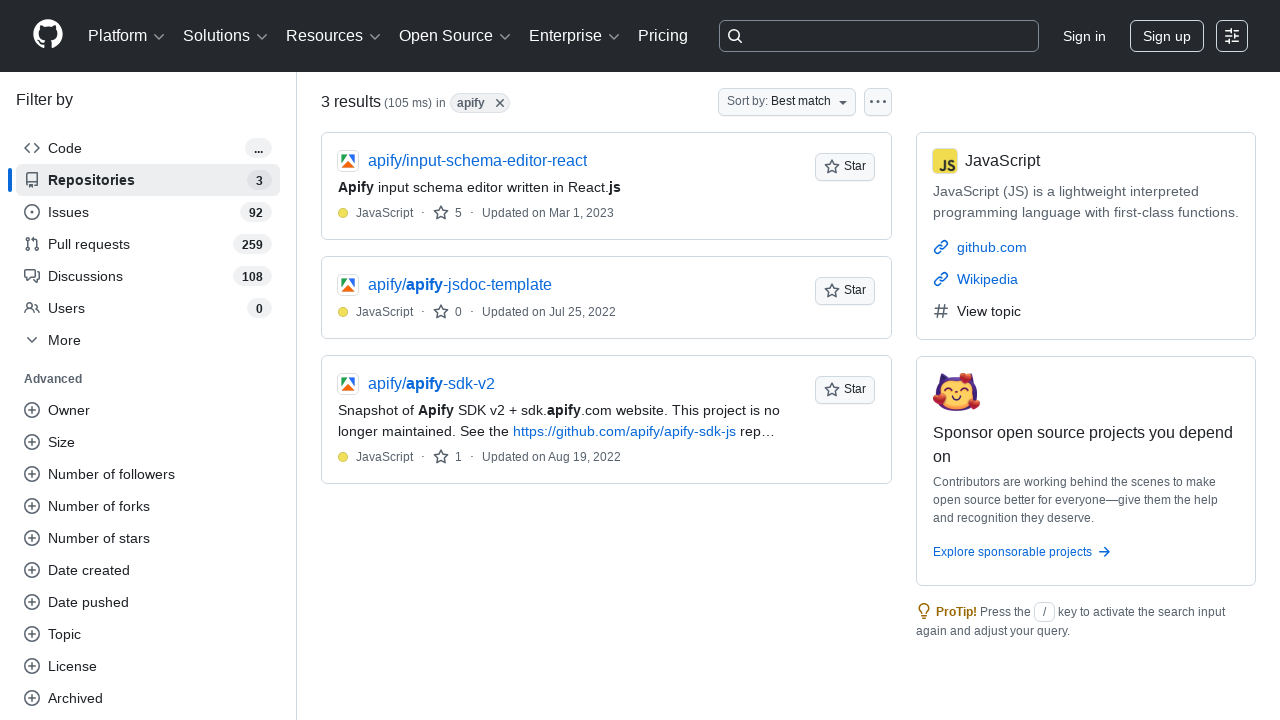

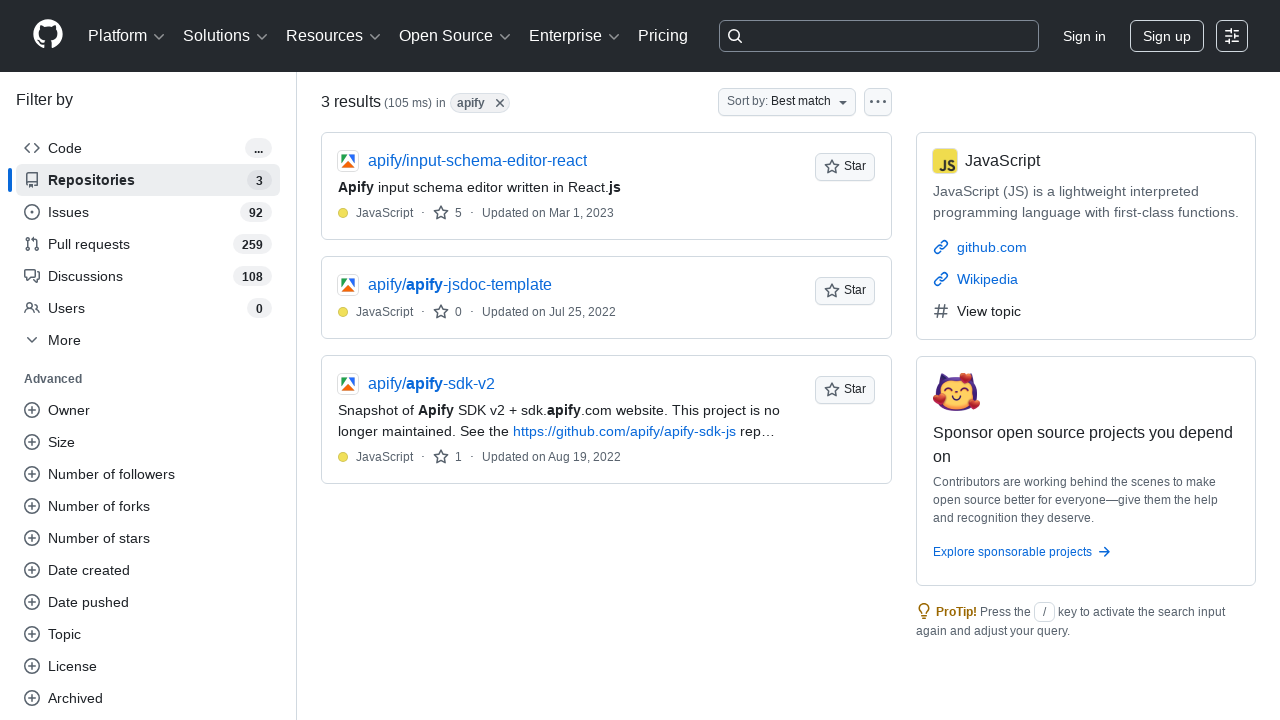